Tests book search with special characters (em dash) by searching for "Имею скафандр – готов путешествовать" and verifying results

Starting URL: https://www.chitai-gorod.ru/

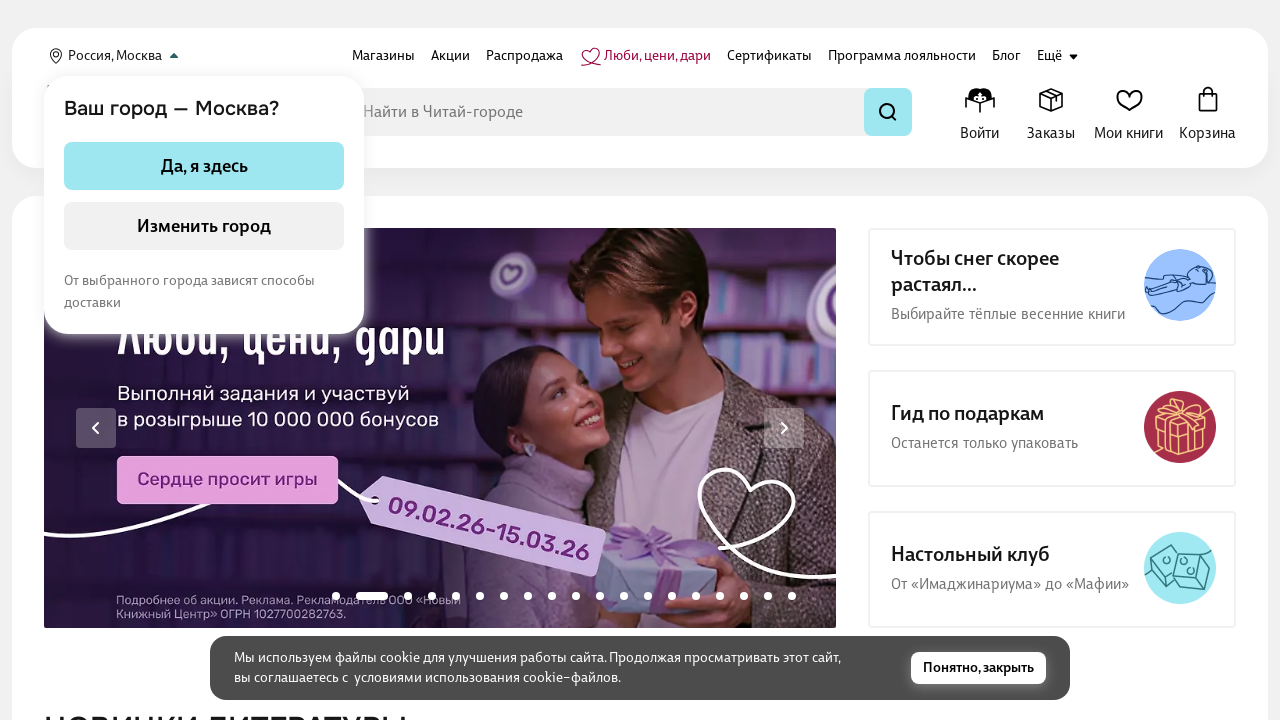

Filled search field with 'Имею скафандр – готов путешествовать' on input[type='search'], input[name='phrase'], input[placeholder*='Поиск']
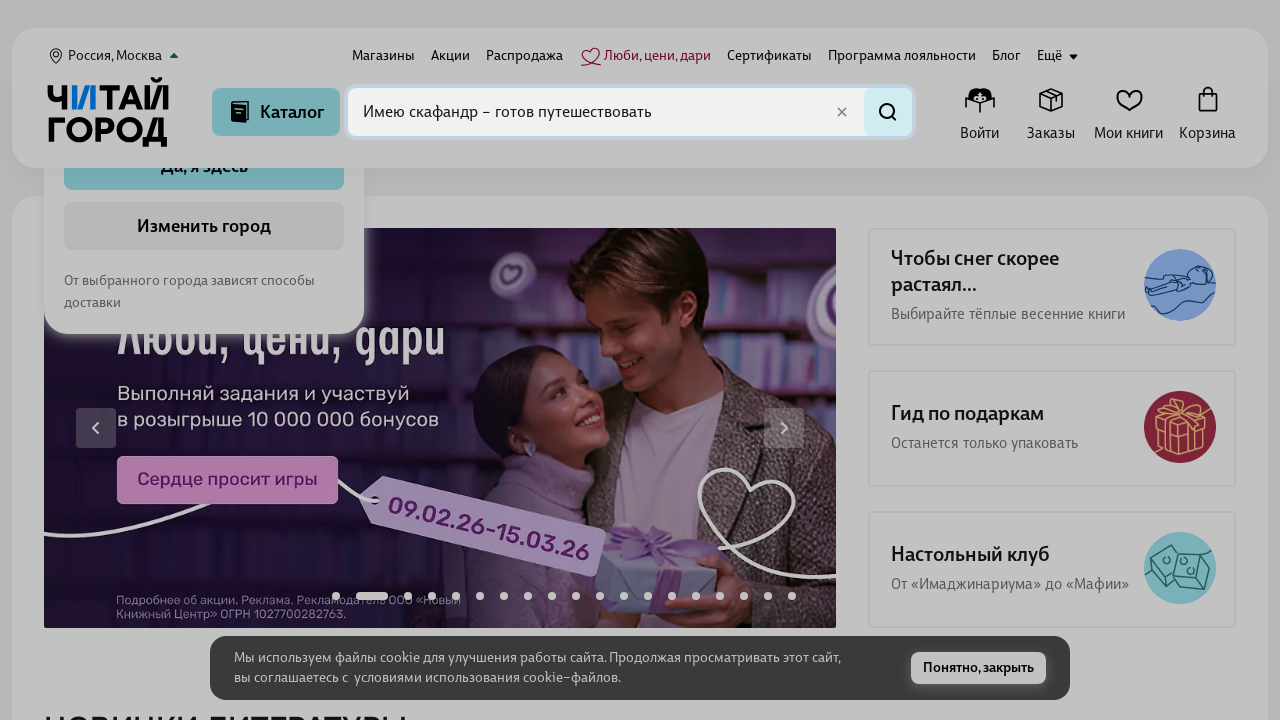

Clicked search button to search for book with em dash at (888, 112) on button[type='submit'], button[aria-label*='поиск'], .search-button
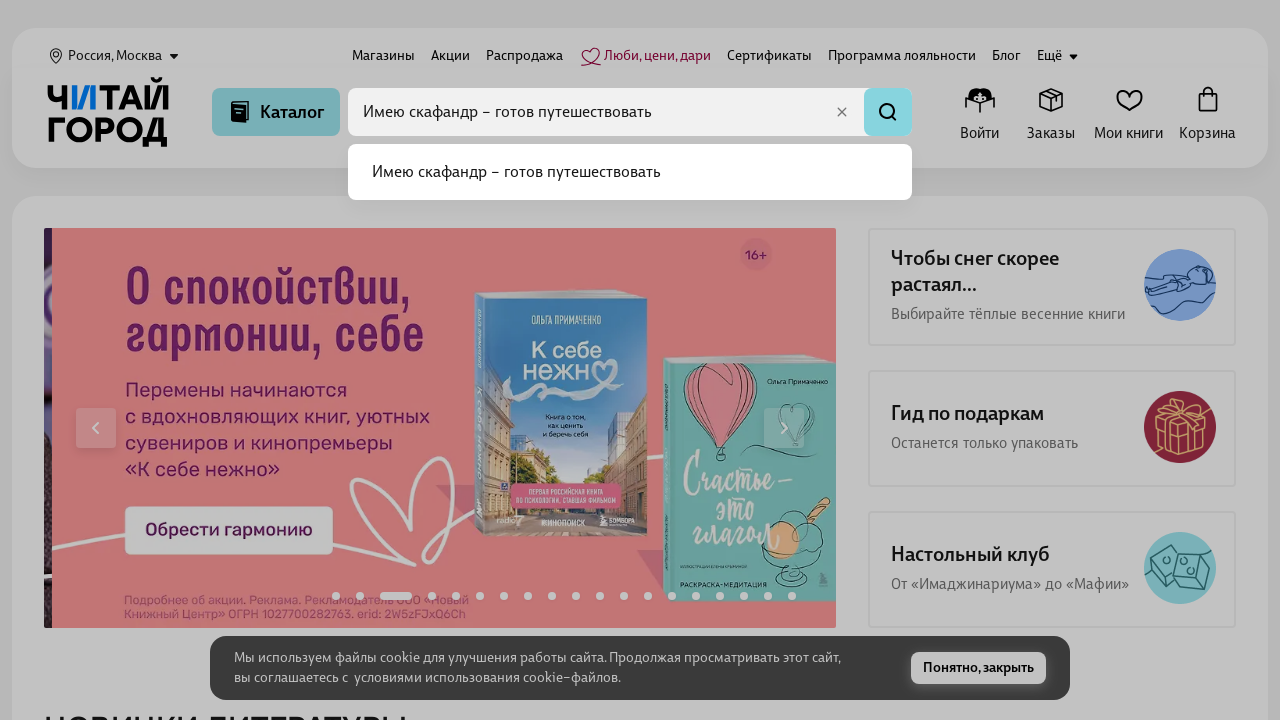

Search results loaded with product cards
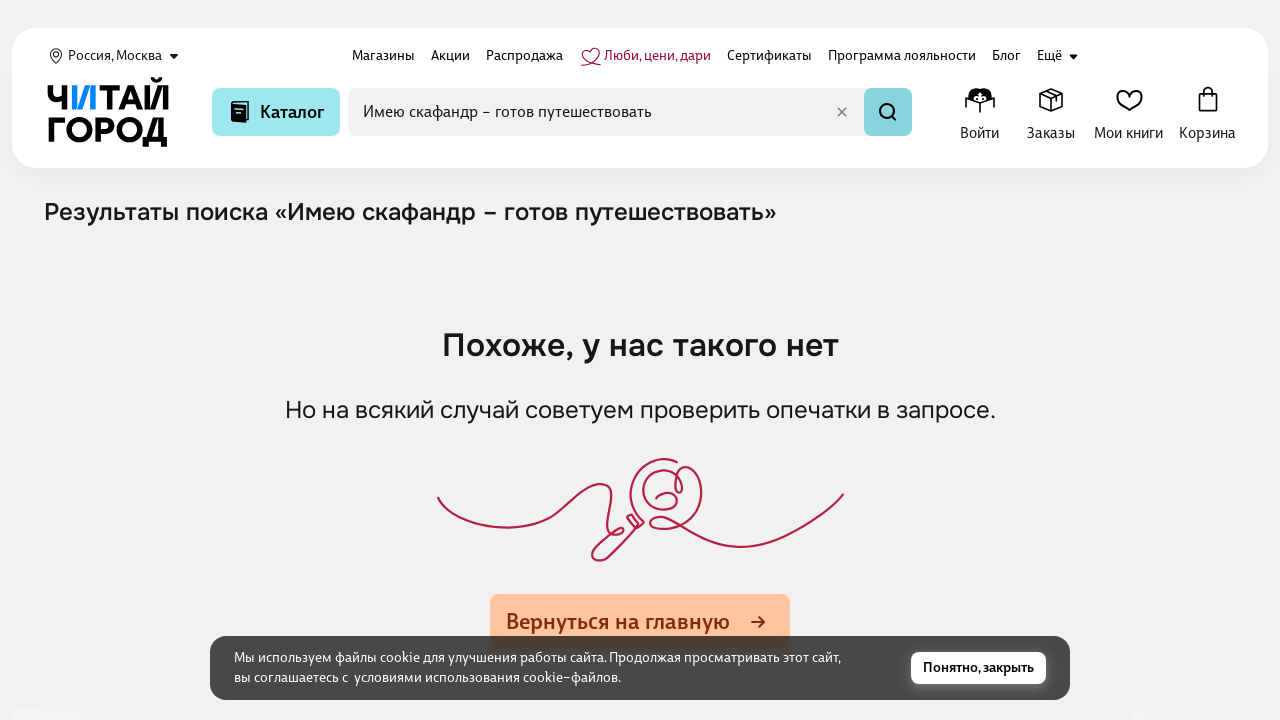

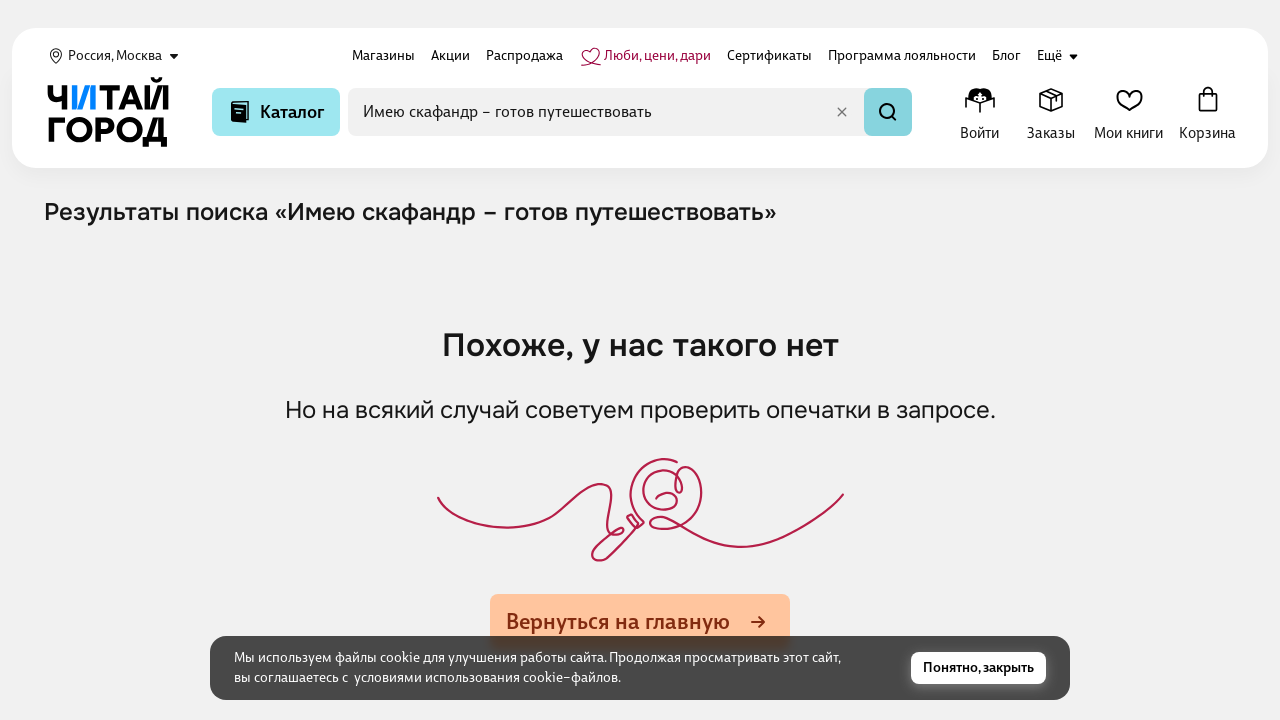